Scrolls to the bottom of a test automation practice page and locates a name input field element.

Starting URL: https://testautomationpractice.blogspot.com/

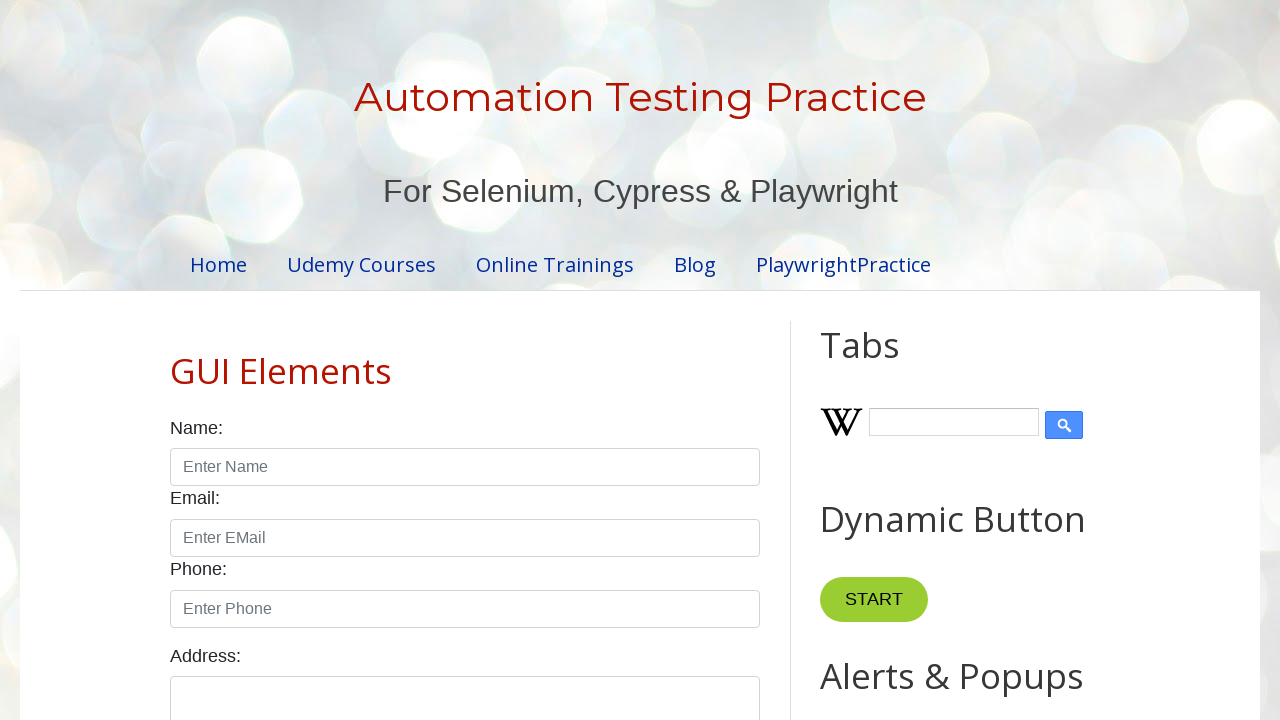

Scrolled to the bottom of the test automation practice page
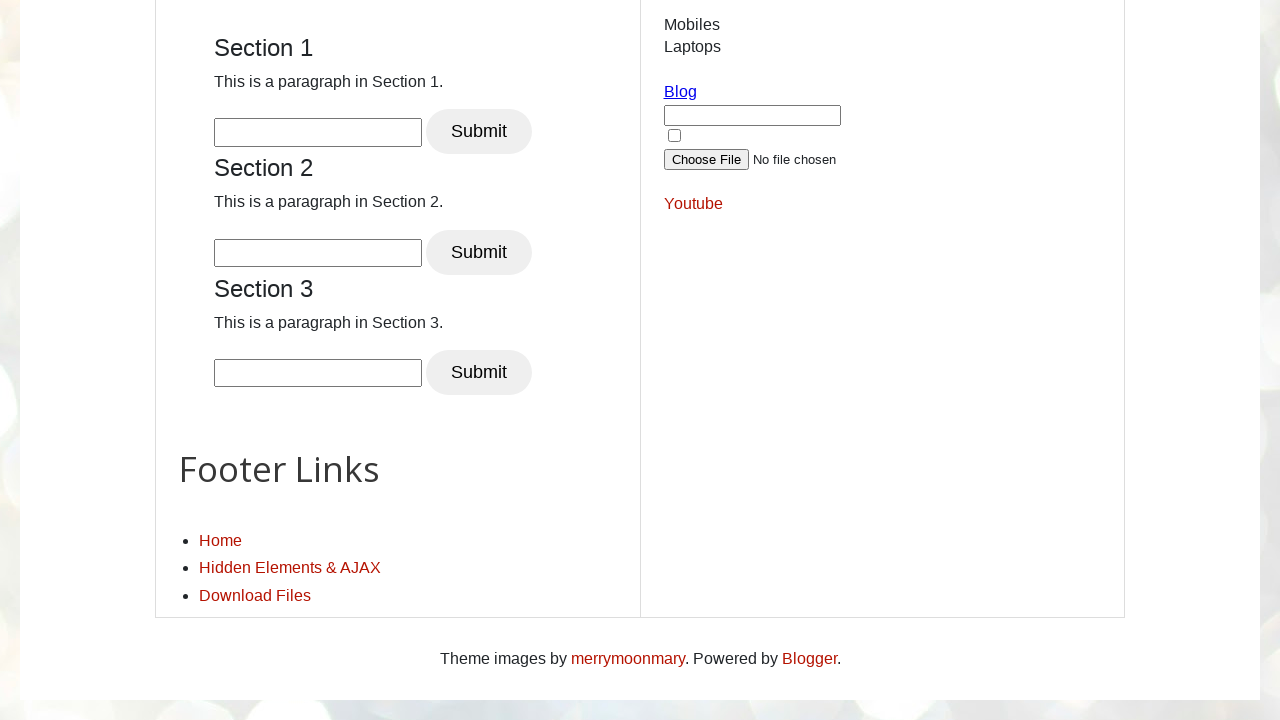

Located the name input field element
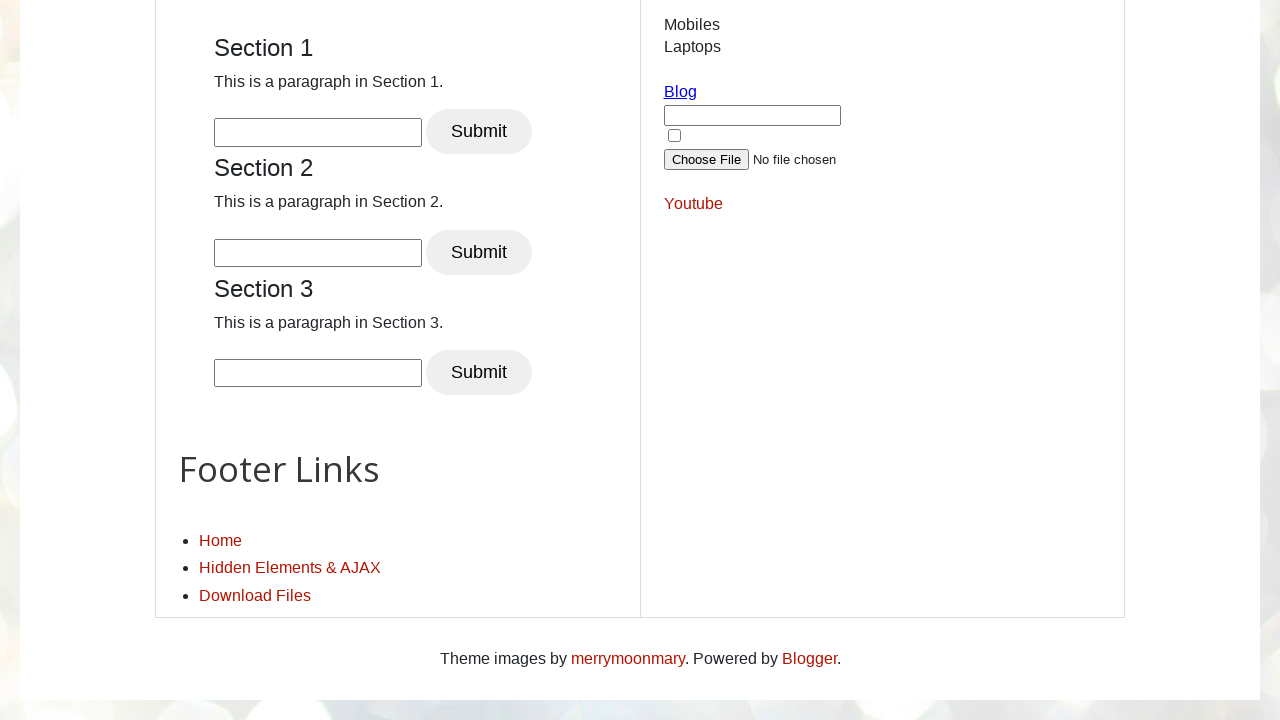

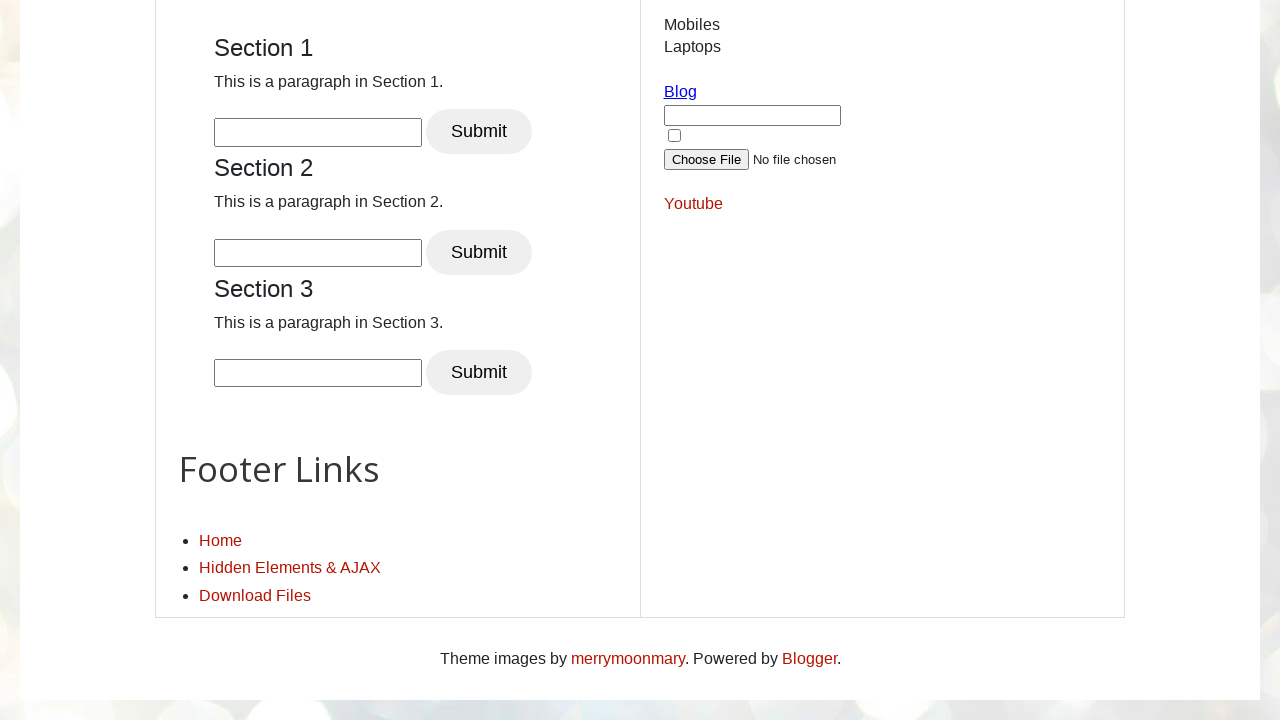